Tests window handling by opening a new window, switching between parent and child windows, and verifying content in each

Starting URL: https://the-internet.herokuapp.com/windows

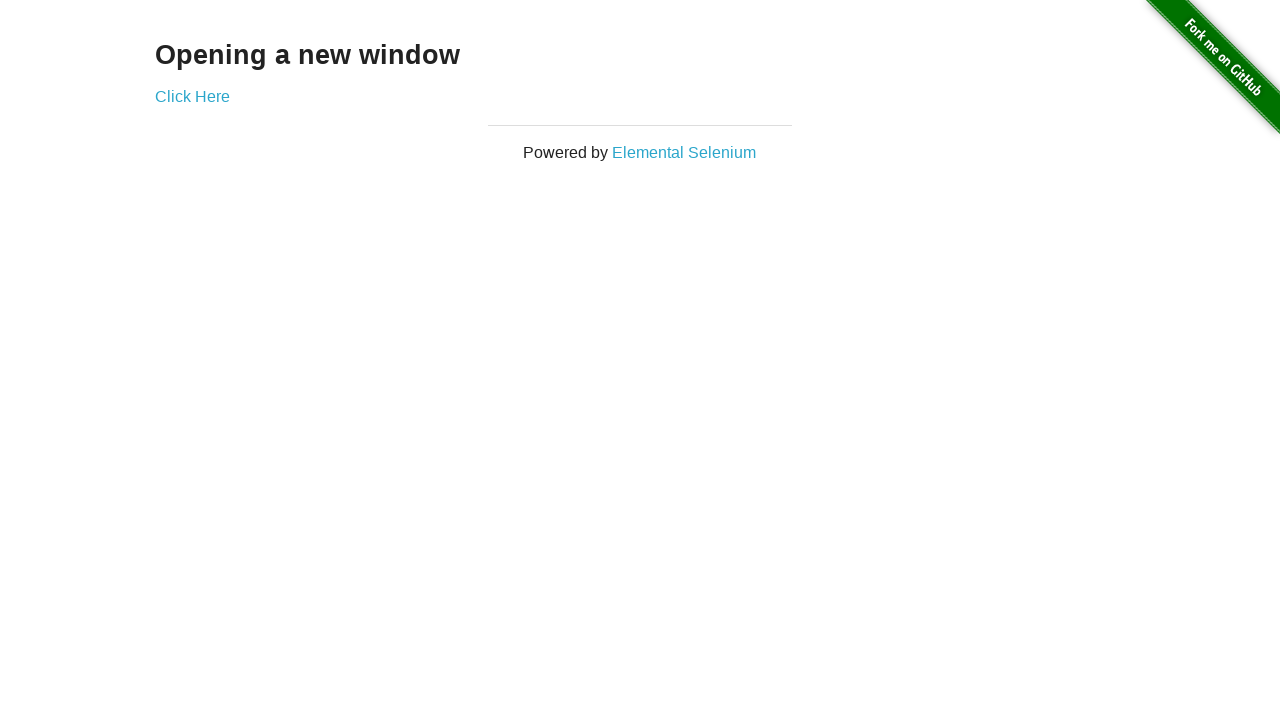

Clicked 'Click Here' link to open new window at (192, 96) on text=Click Here
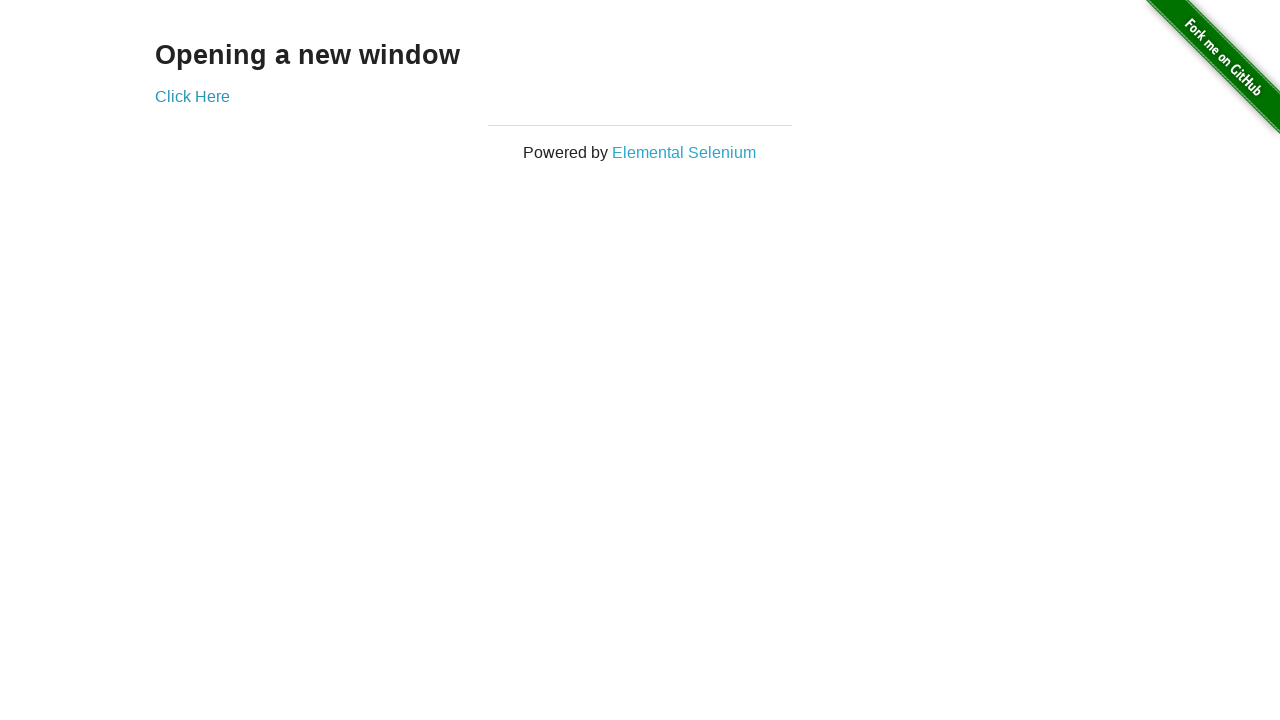

New window/tab captured
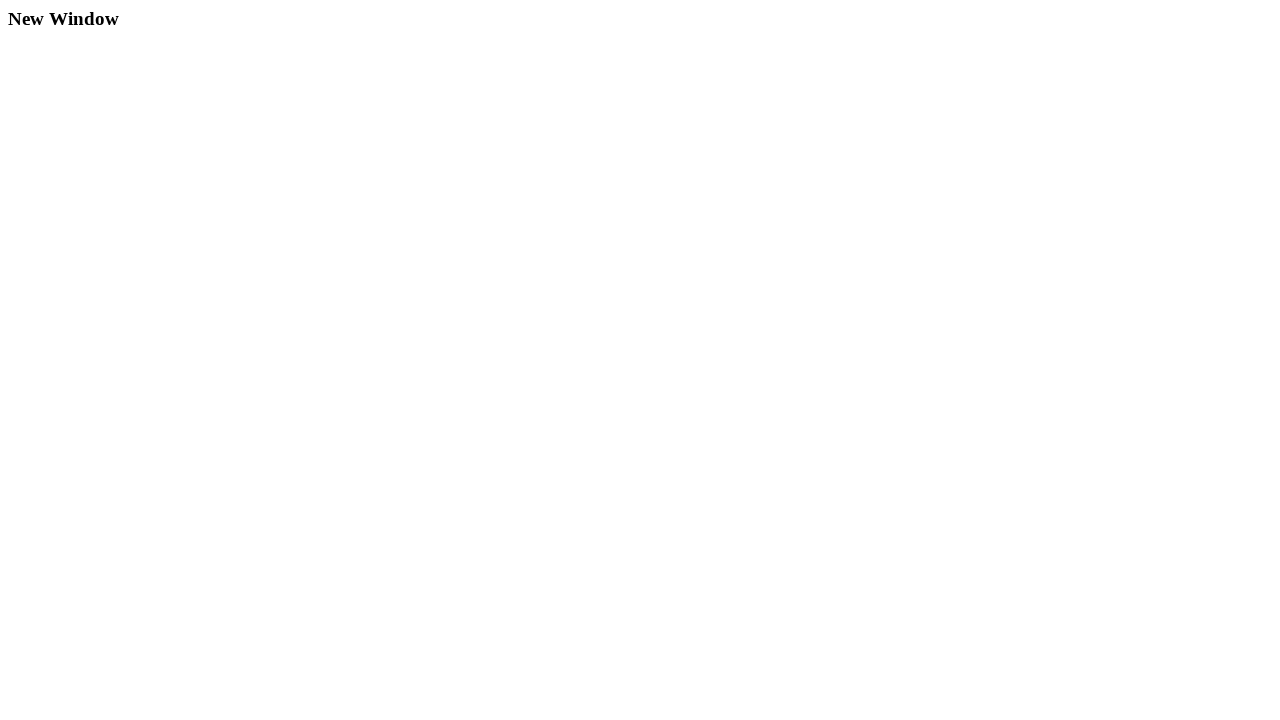

Child window fully loaded
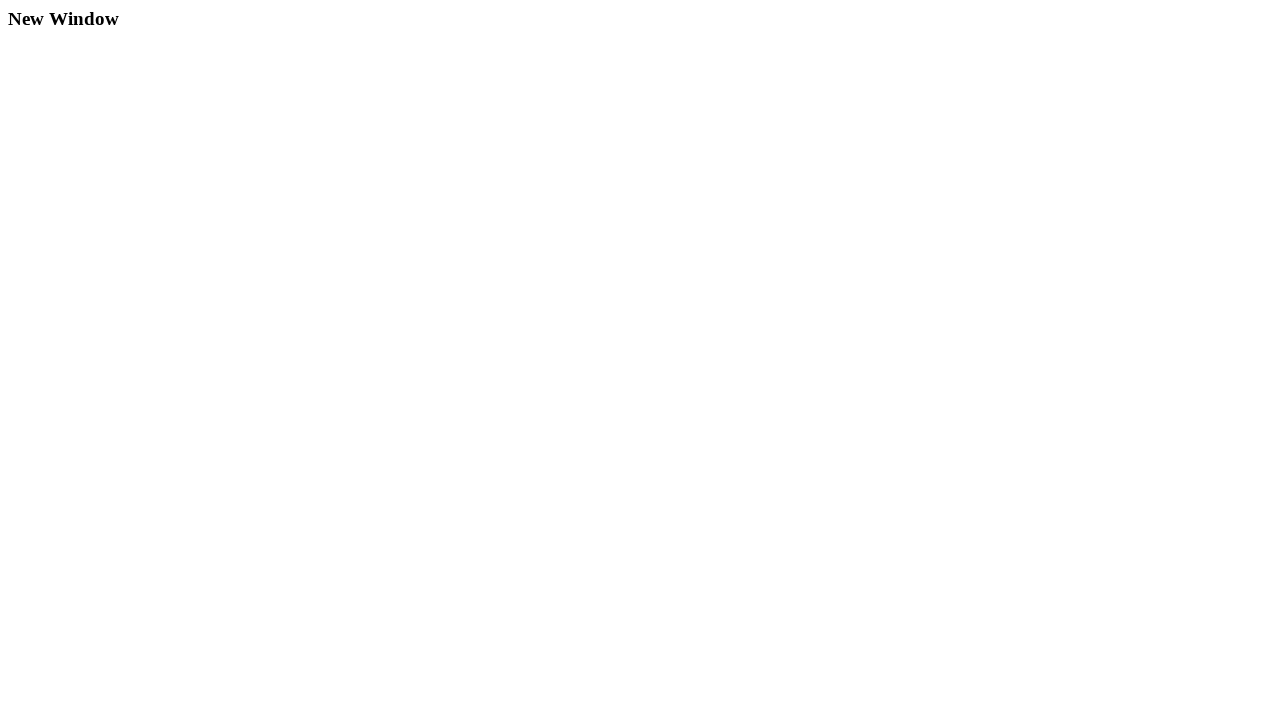

Retrieved child window heading text: 'New Window'
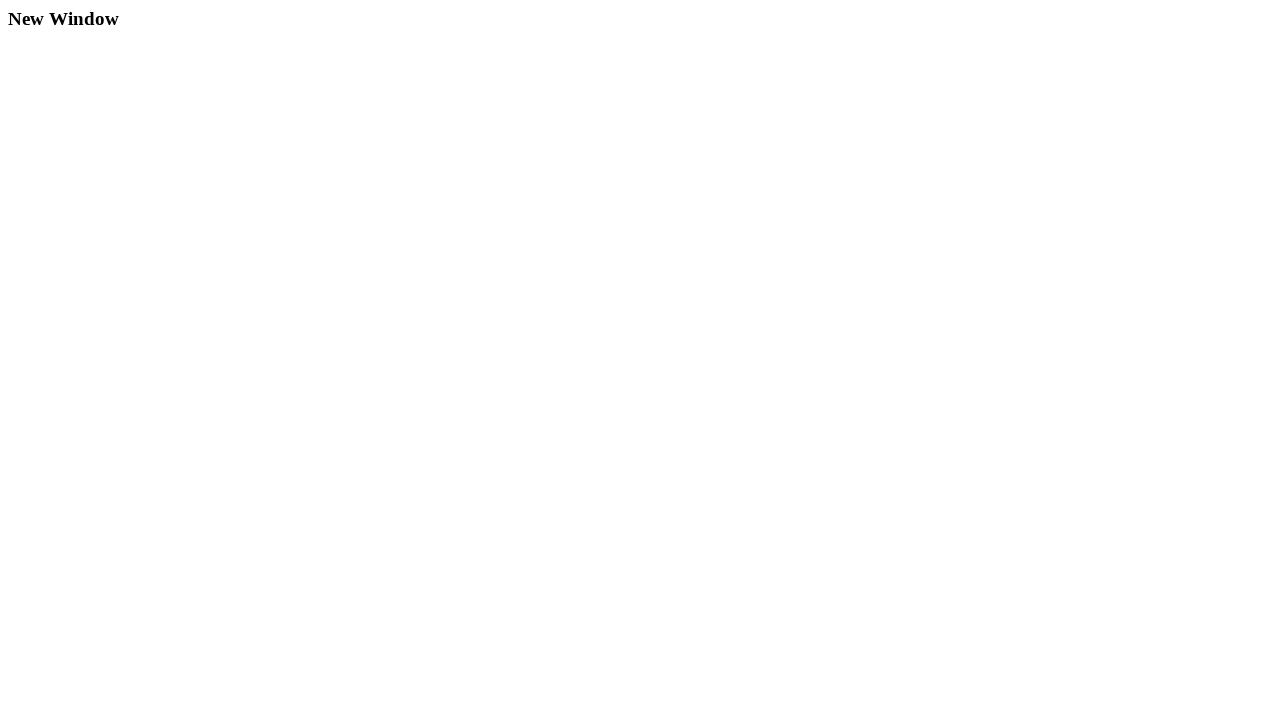

Closed child window
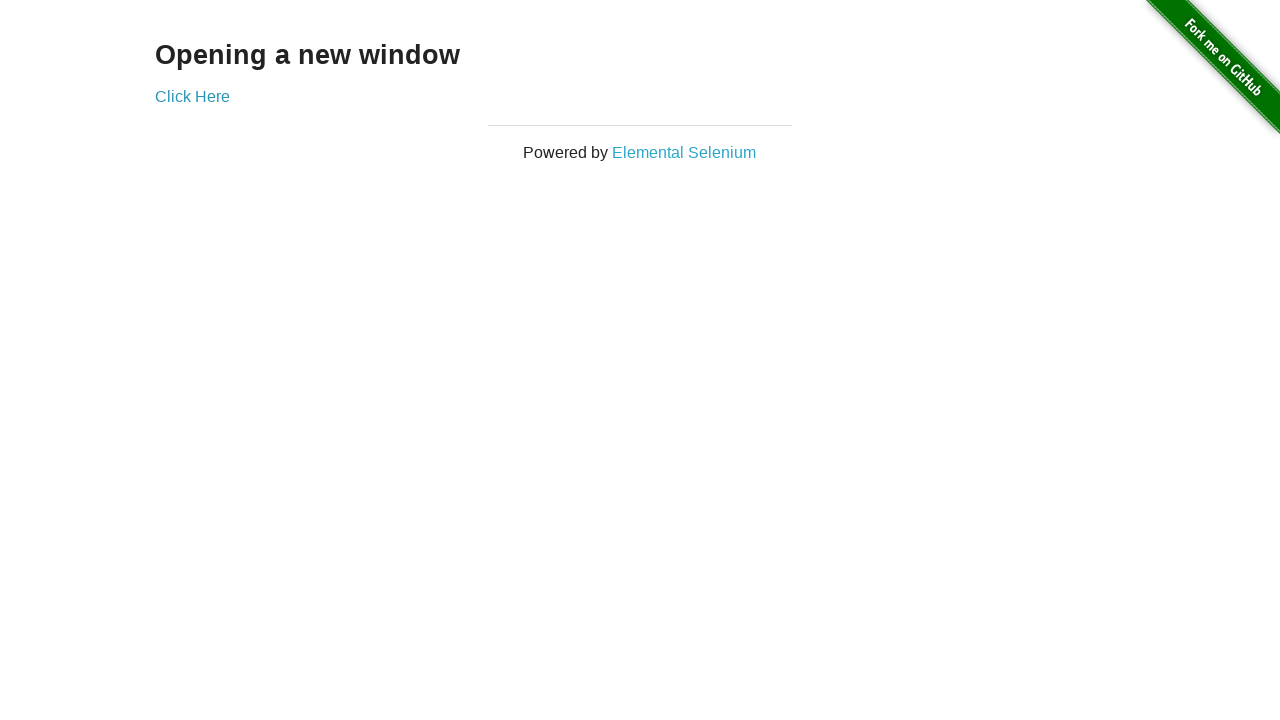

Retrieved parent window heading text: 'Opening a new window'
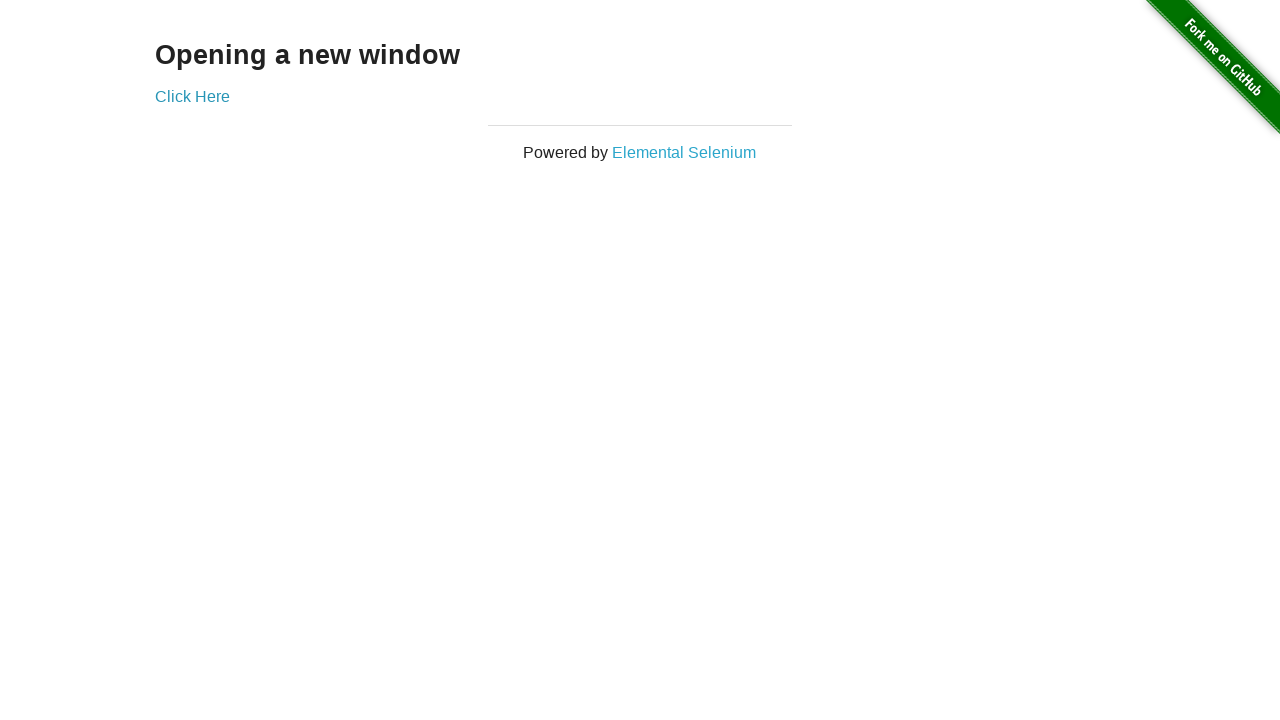

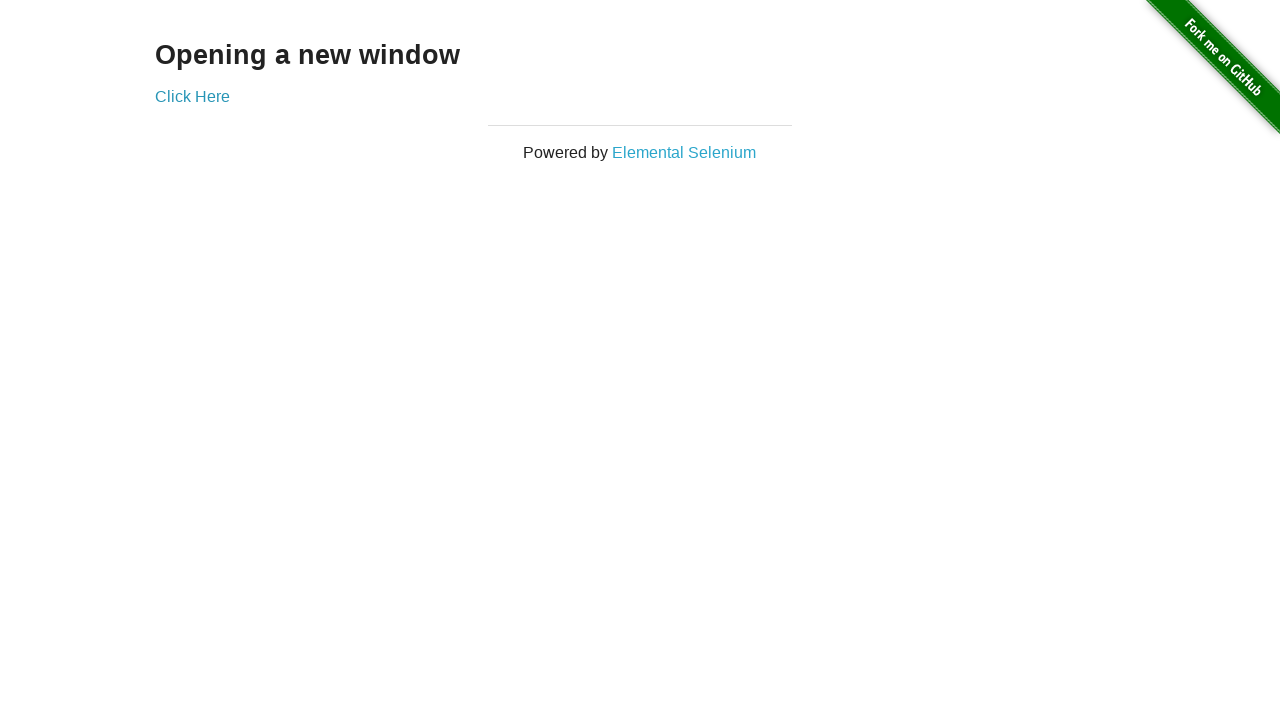